Tests that the text input field is cleared after adding a todo item.

Starting URL: https://demo.playwright.dev/todomvc

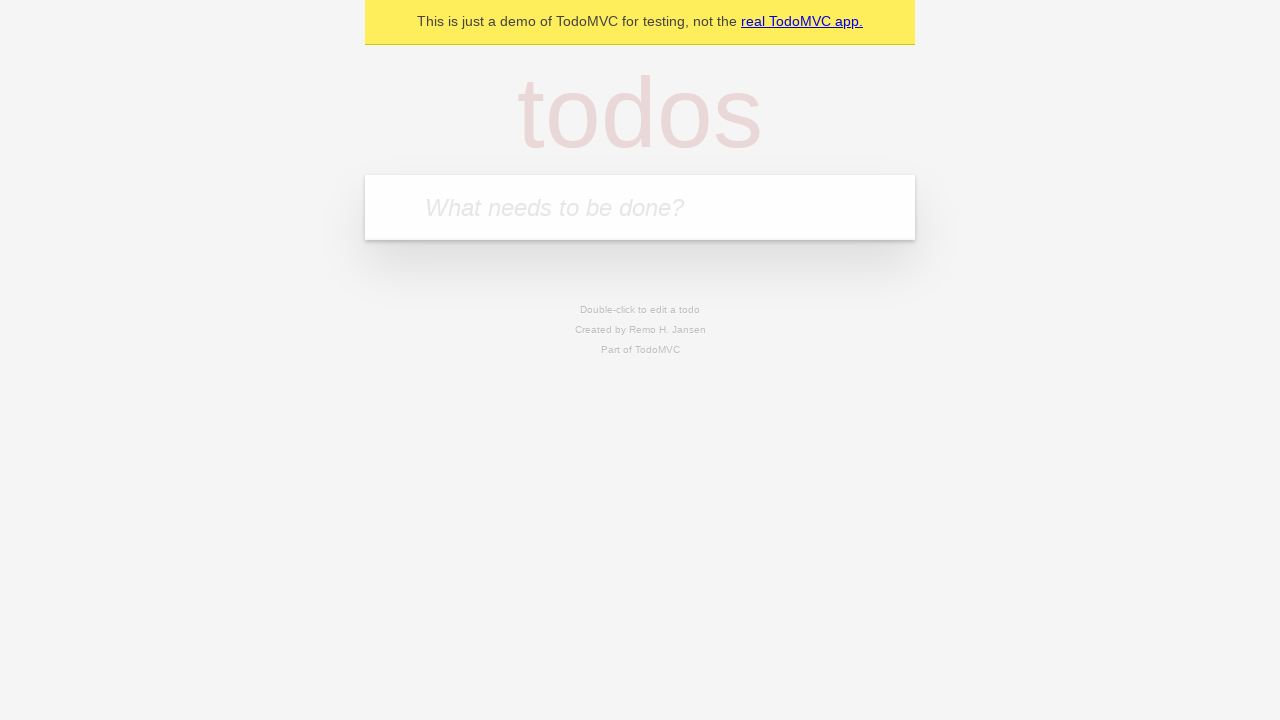

Filled todo input field with 'buy some cheese' on internal:attr=[placeholder="What needs to be done?"i]
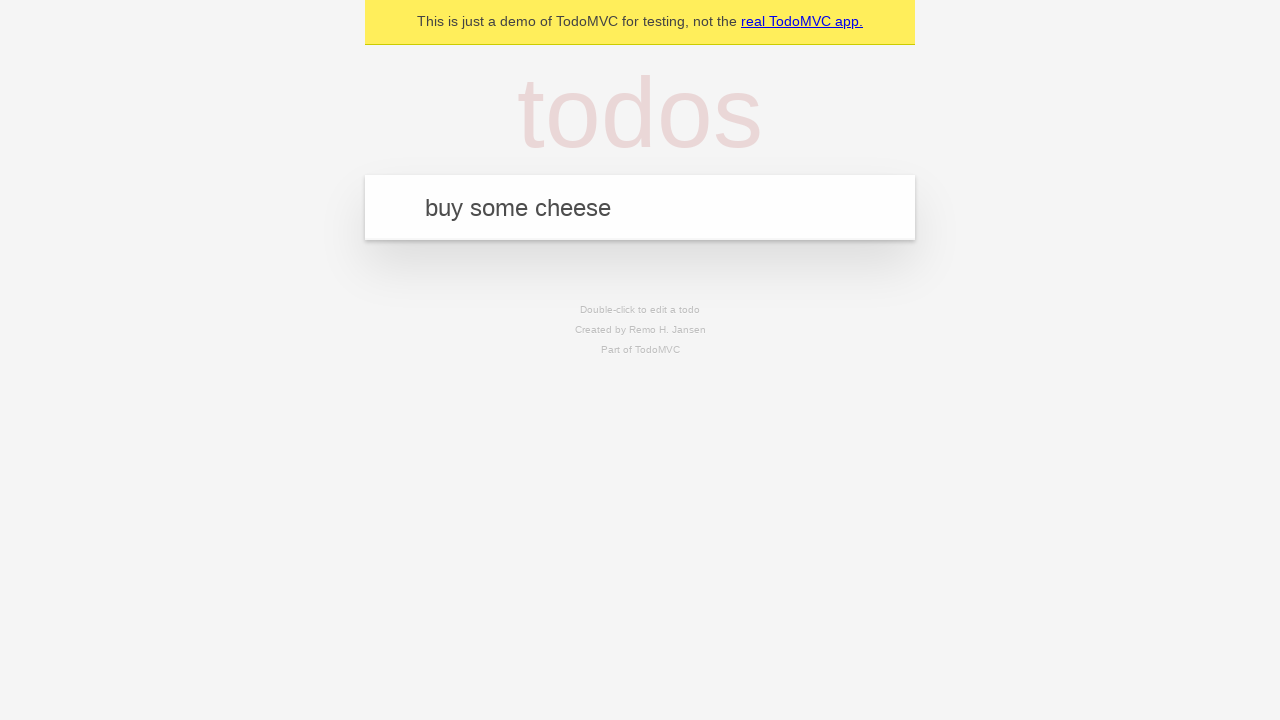

Pressed Enter to add todo item on internal:attr=[placeholder="What needs to be done?"i]
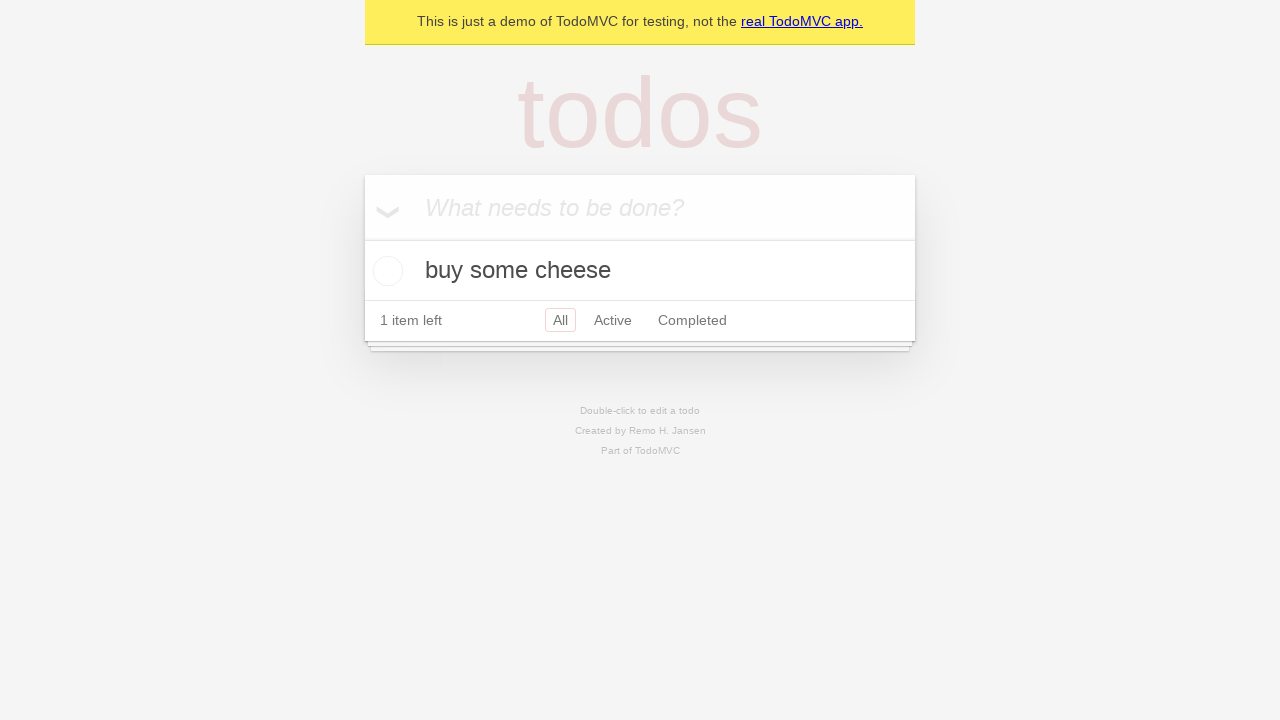

Todo item appeared on the page
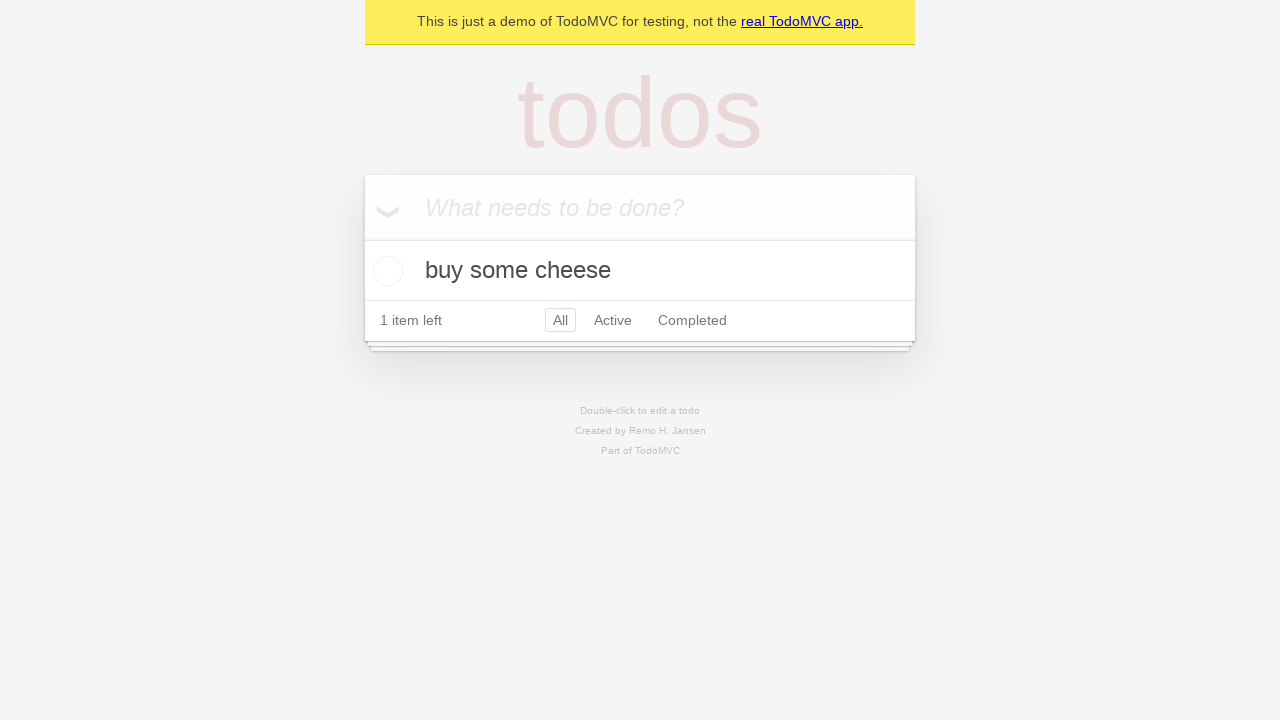

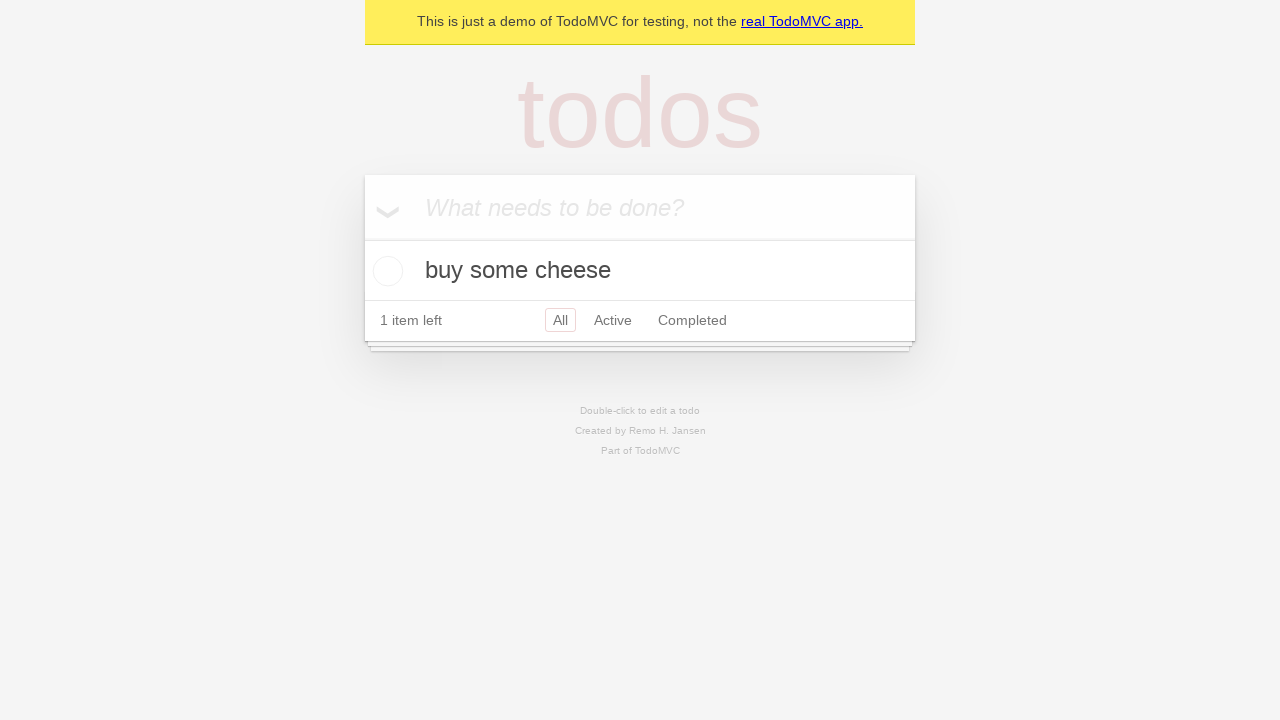